Tests the search functionality by searching for "Eyeliner" on the maquillalia.com cosmetics website

Starting URL: https://www.maquillalia.com/

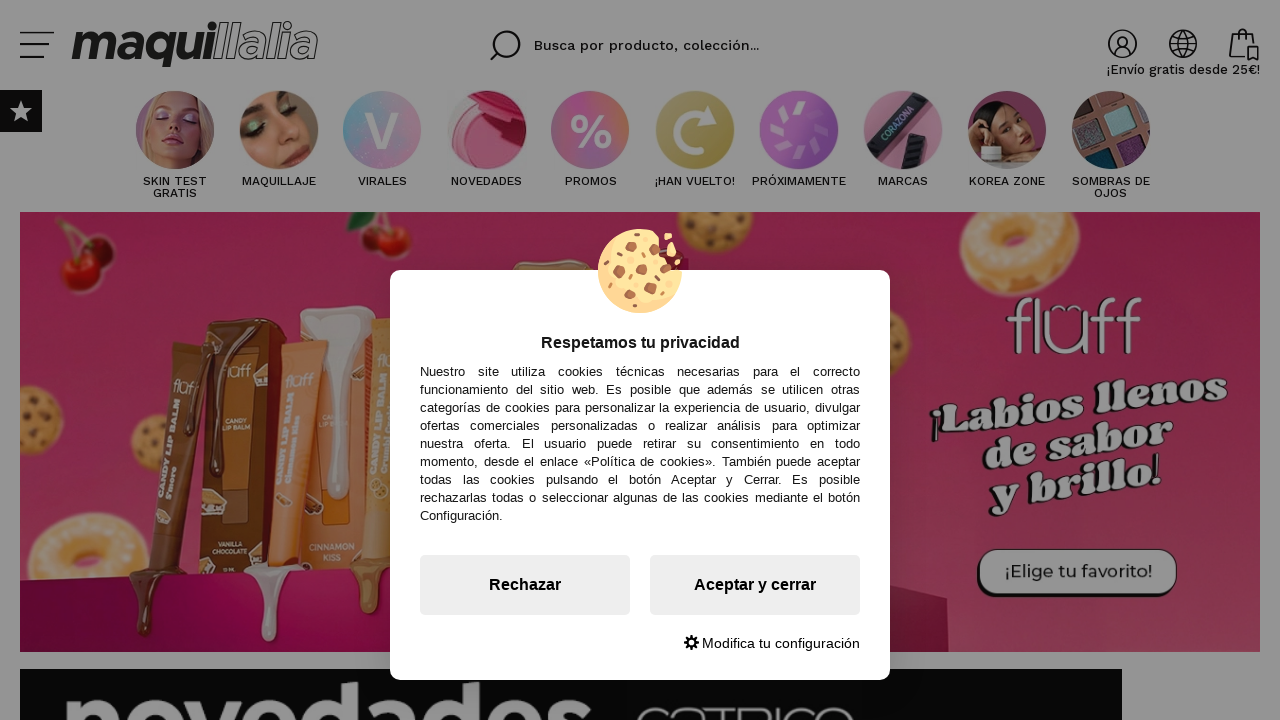

Filled search box with 'Eyeliner' on input[name='buscar']
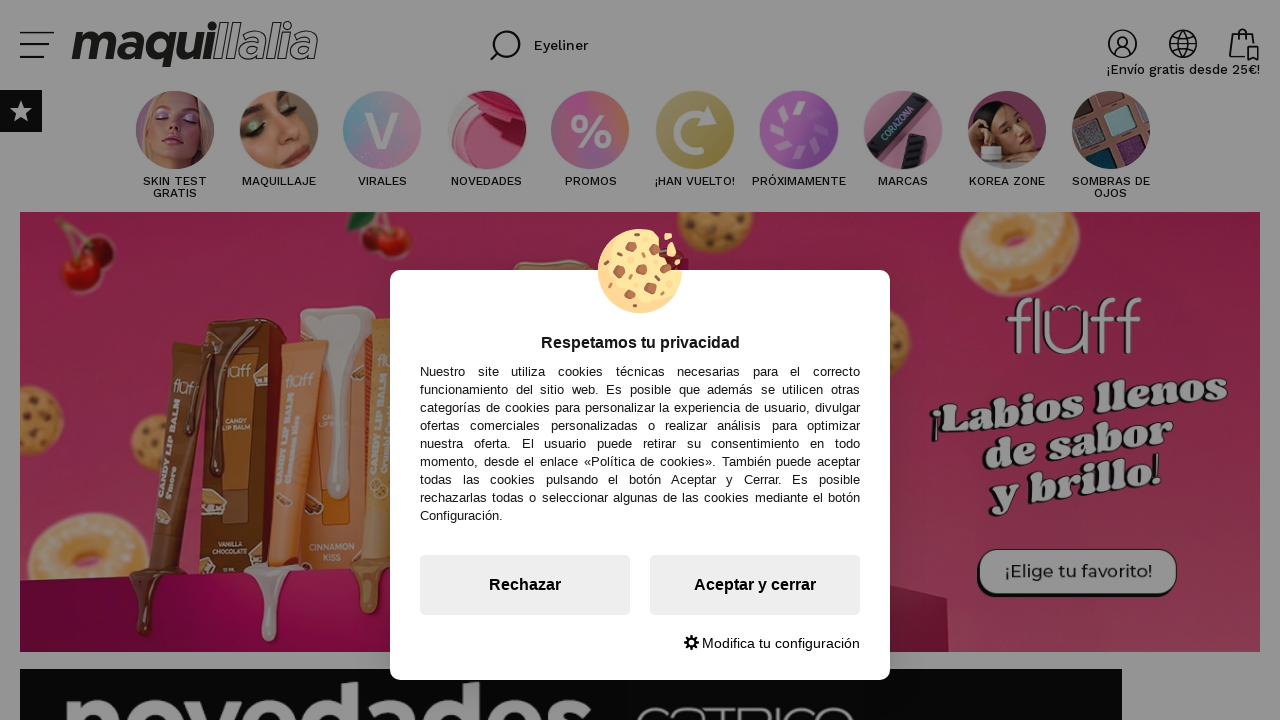

Pressed Enter to submit search for Eyeliner on input[name='buscar']
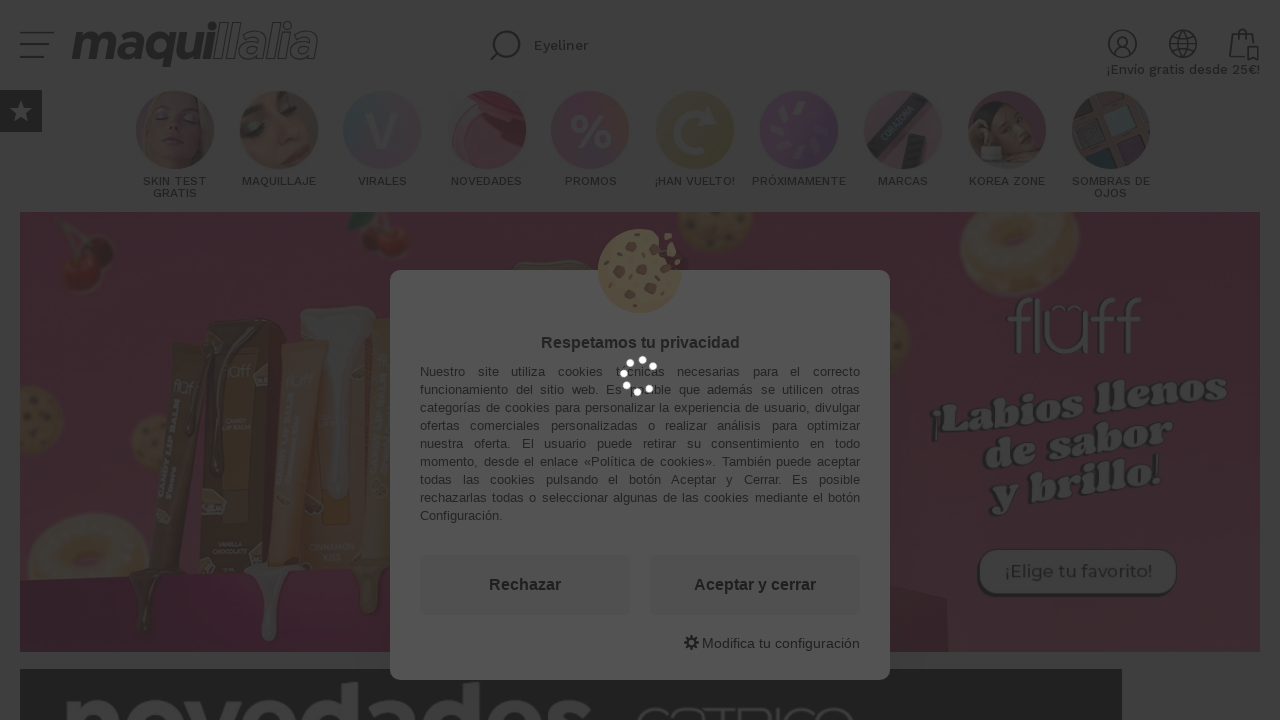

Search results loaded successfully
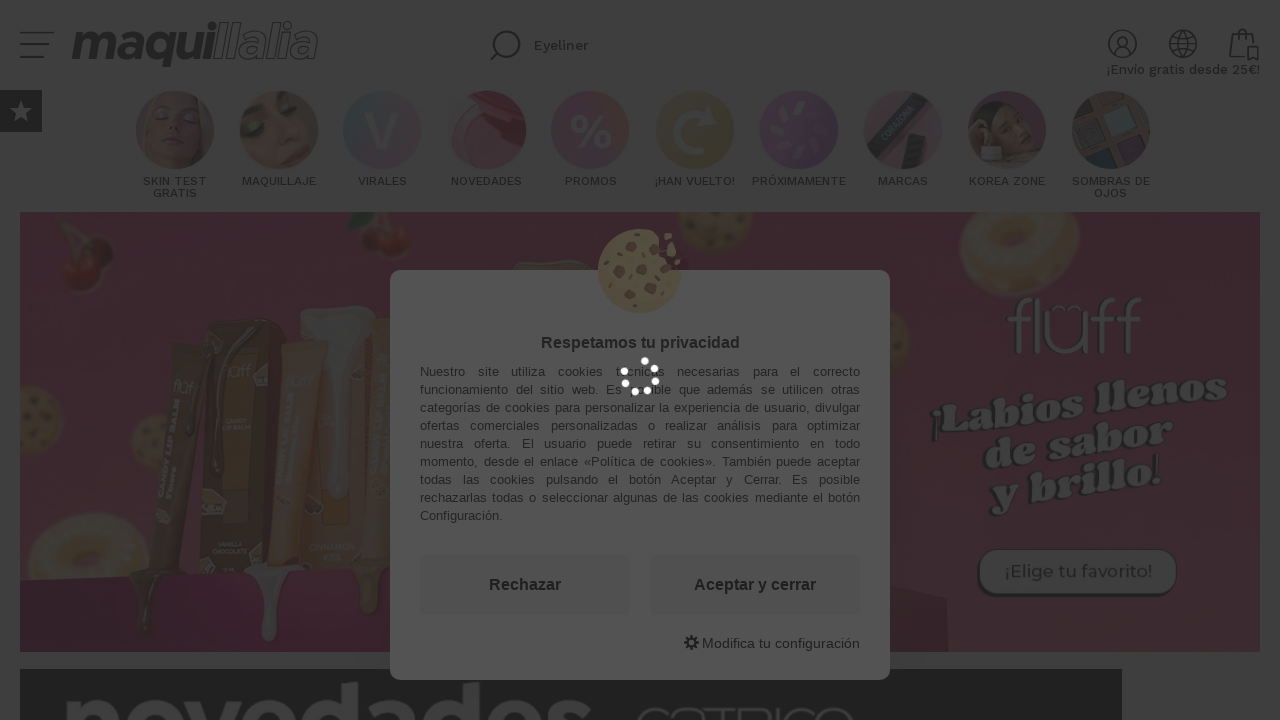

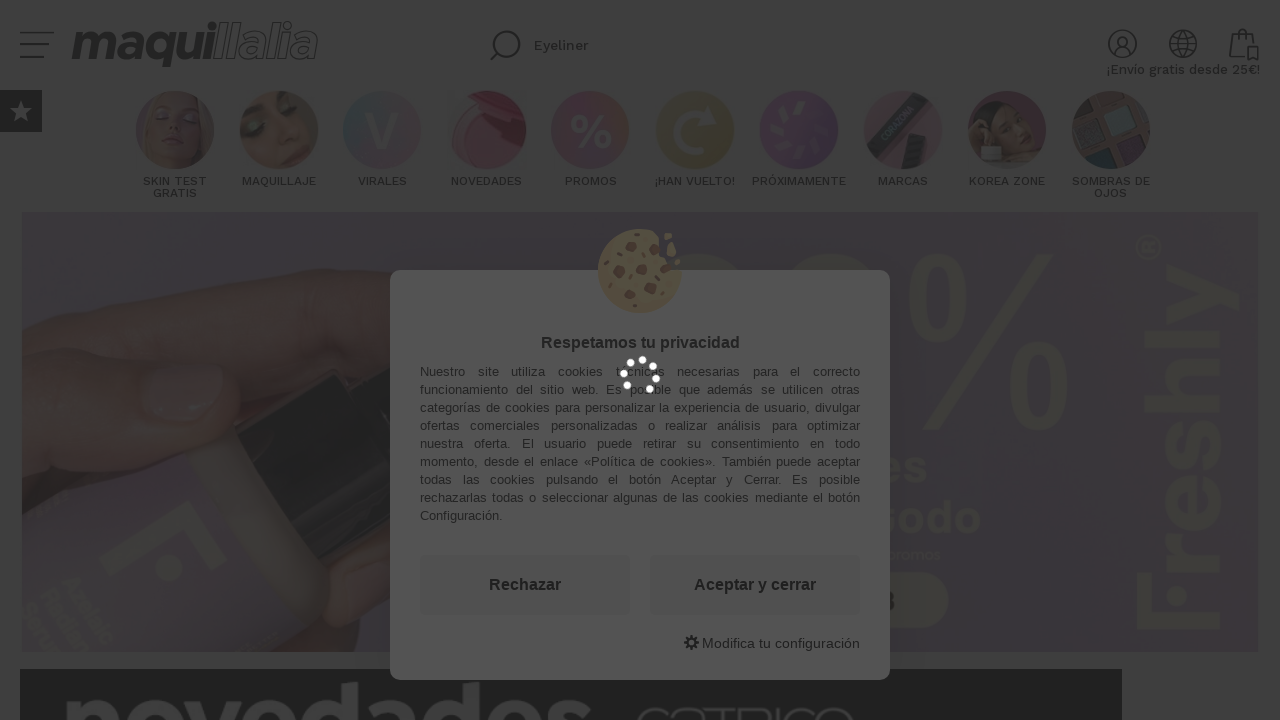